Tests the AngularJS homepage todo list by adding a new todo item, verifying it was added, and marking it as complete

Starting URL: https://angularjs.org

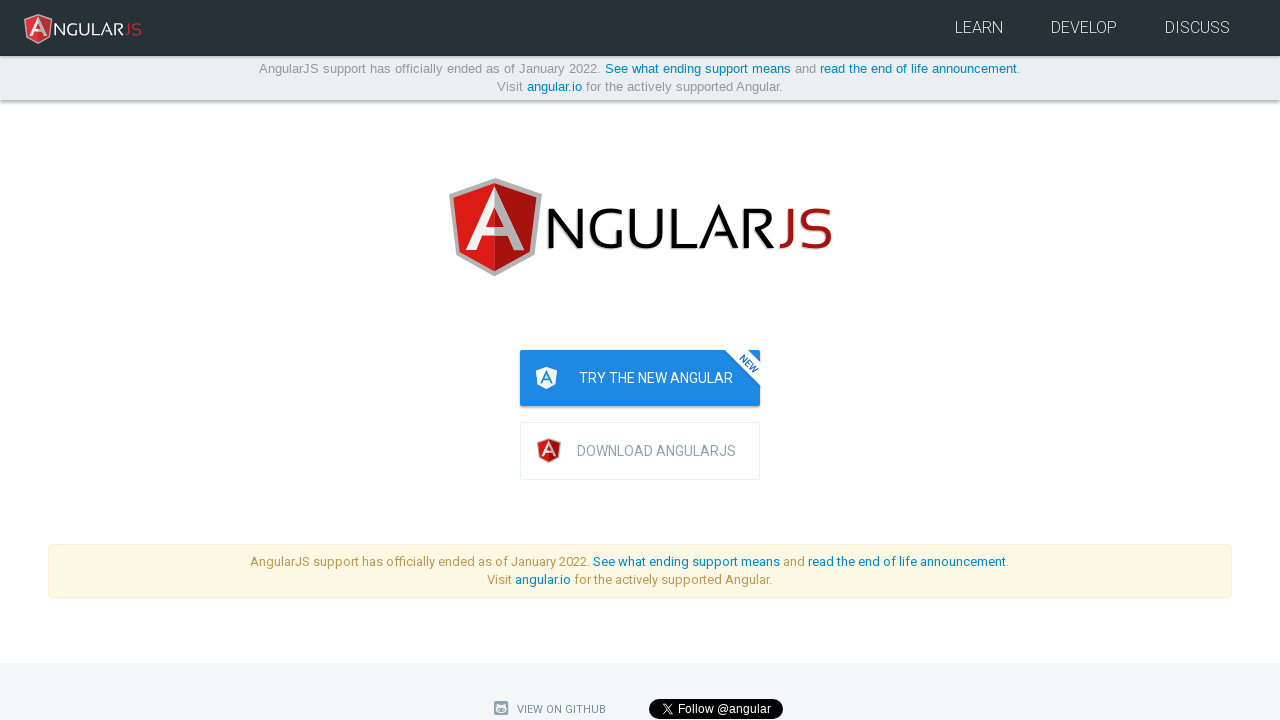

Filled todo input field with 'write first protractor test' on input[ng-model='todoList.todoText']
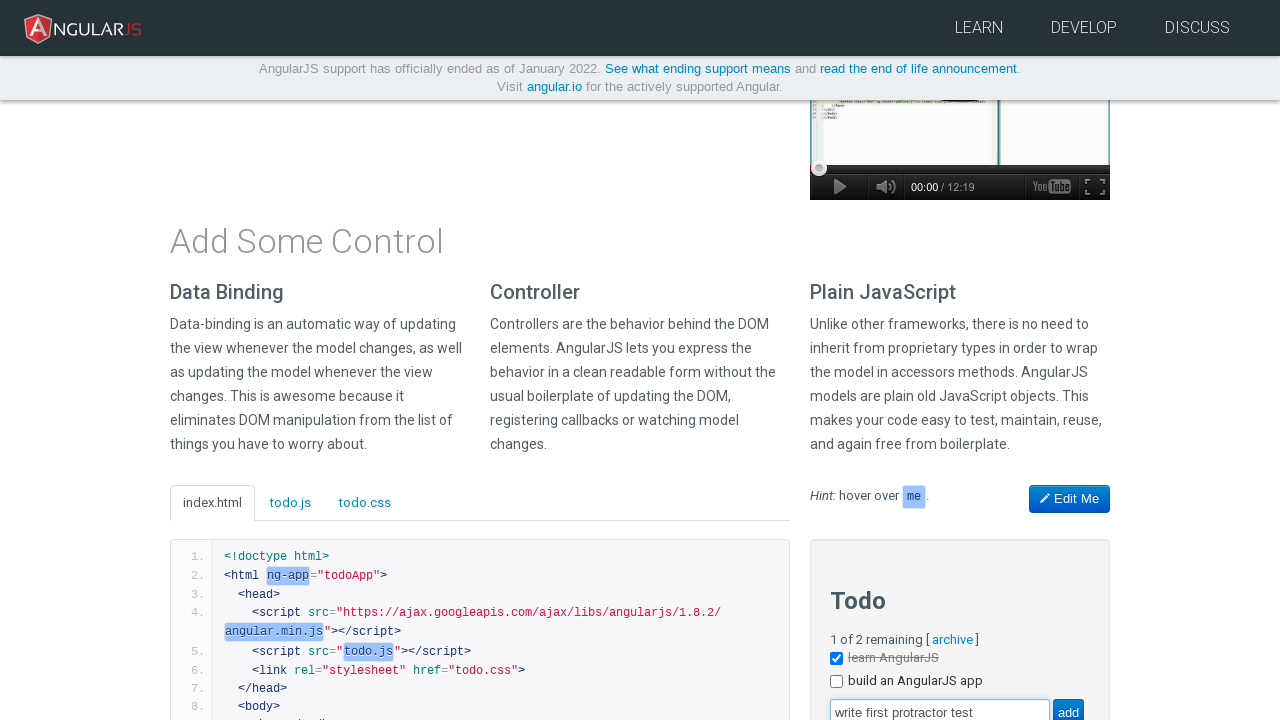

Clicked add button to create new todo at (1068, 706) on input[value='add']
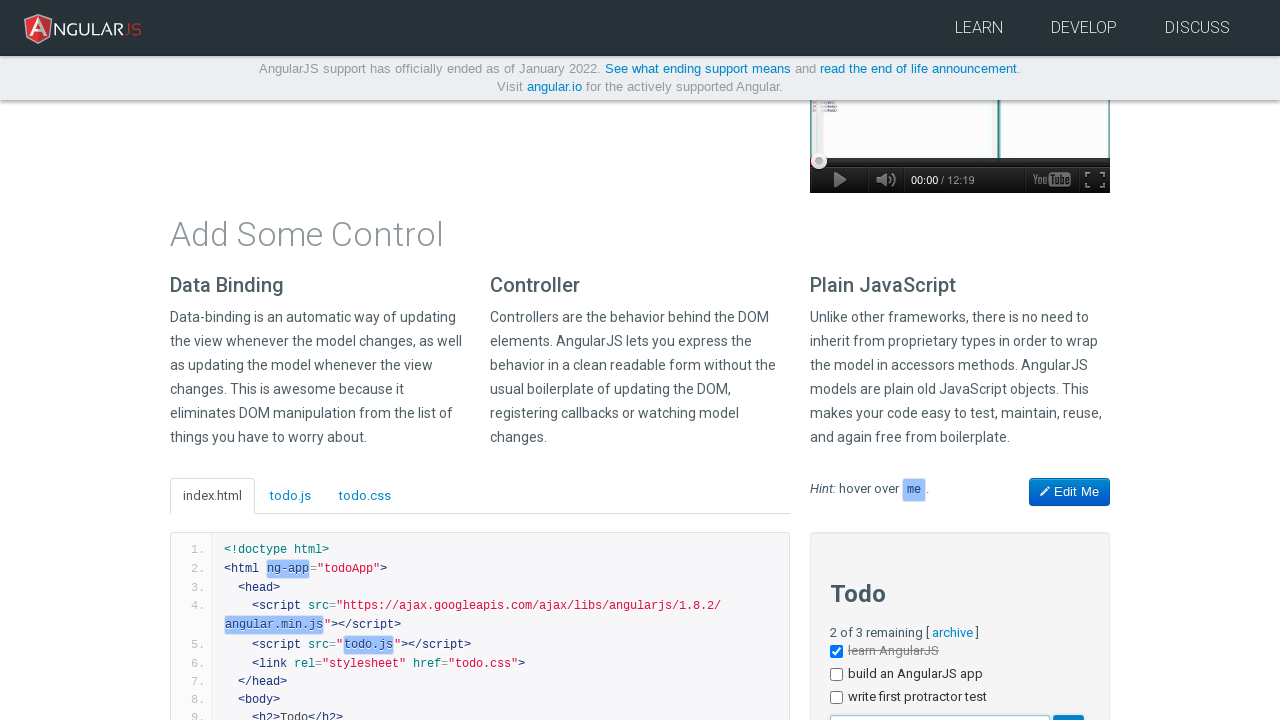

New todo item appeared in the list
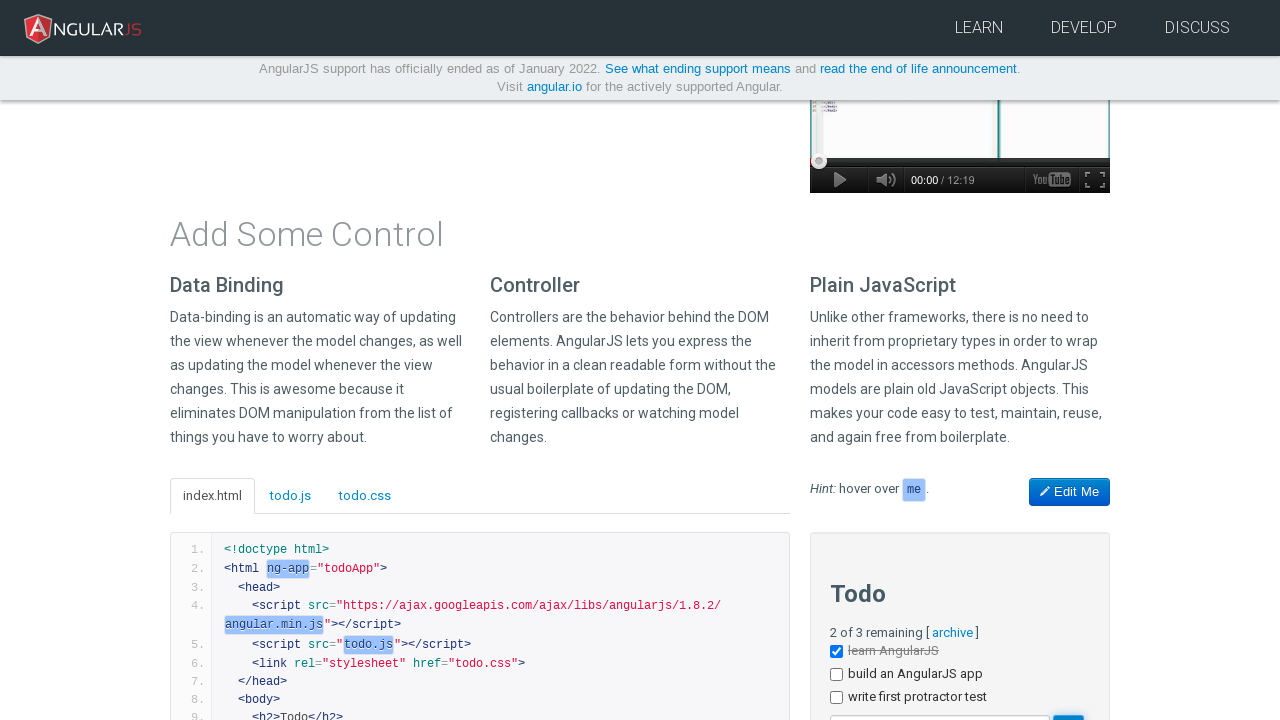

Marked todo item as complete by clicking checkbox at (836, 698) on li >> internal:has-text="write first protractor test"i >> input[type='checkbox']
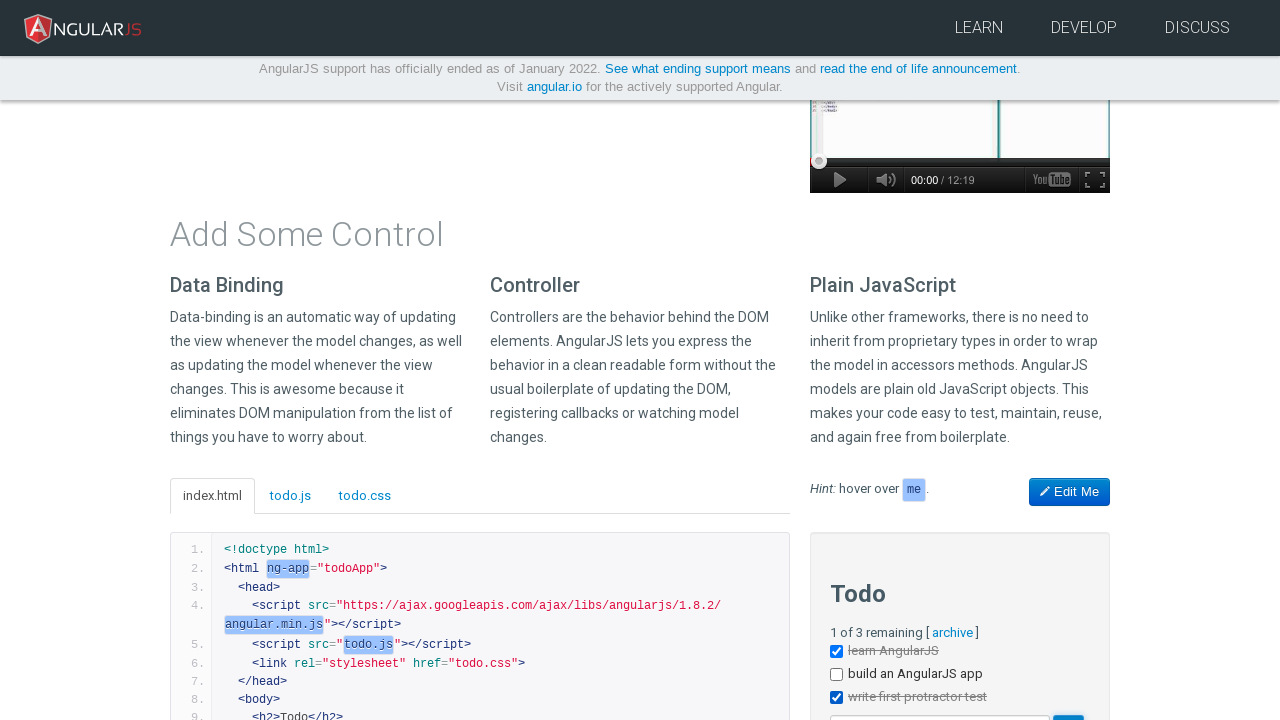

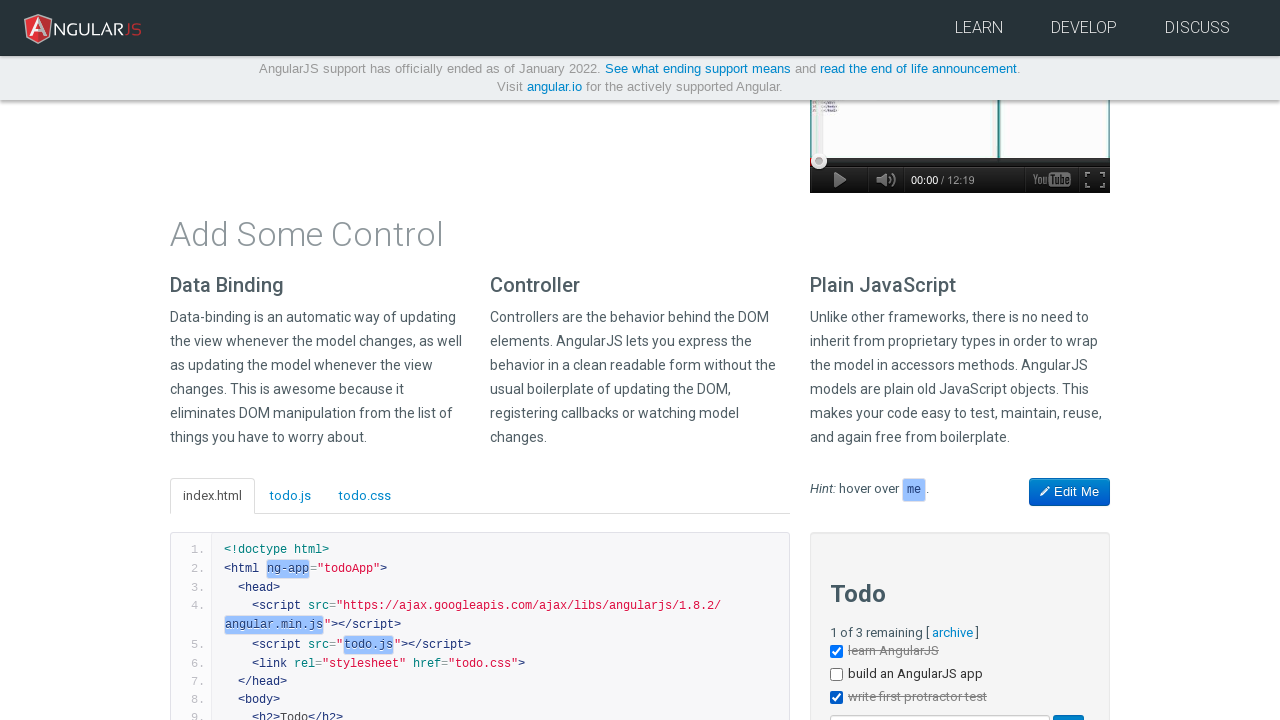